Adds multiple vegetable items to cart by finding them in the product list and clicking their Add to Cart buttons

Starting URL: https://rahulshettyacademy.com/seleniumPractise/

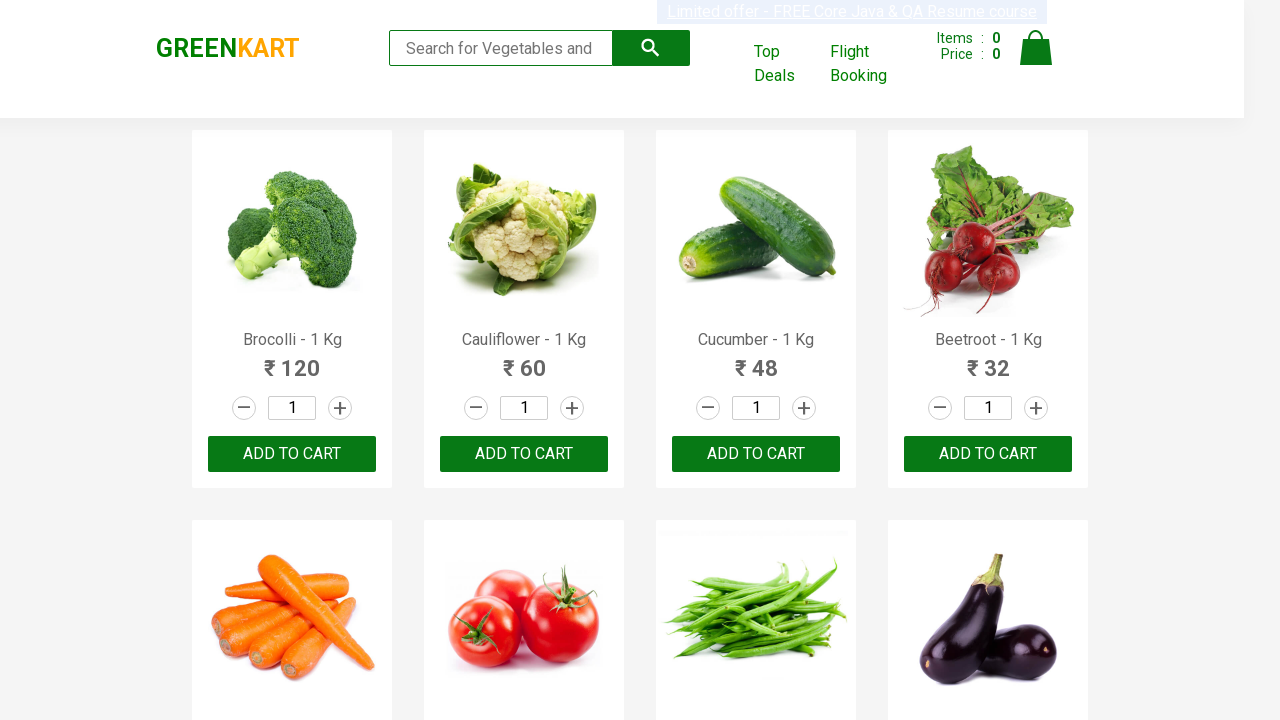

Navigated to Rahul Shetty Academy Selenium Practice page
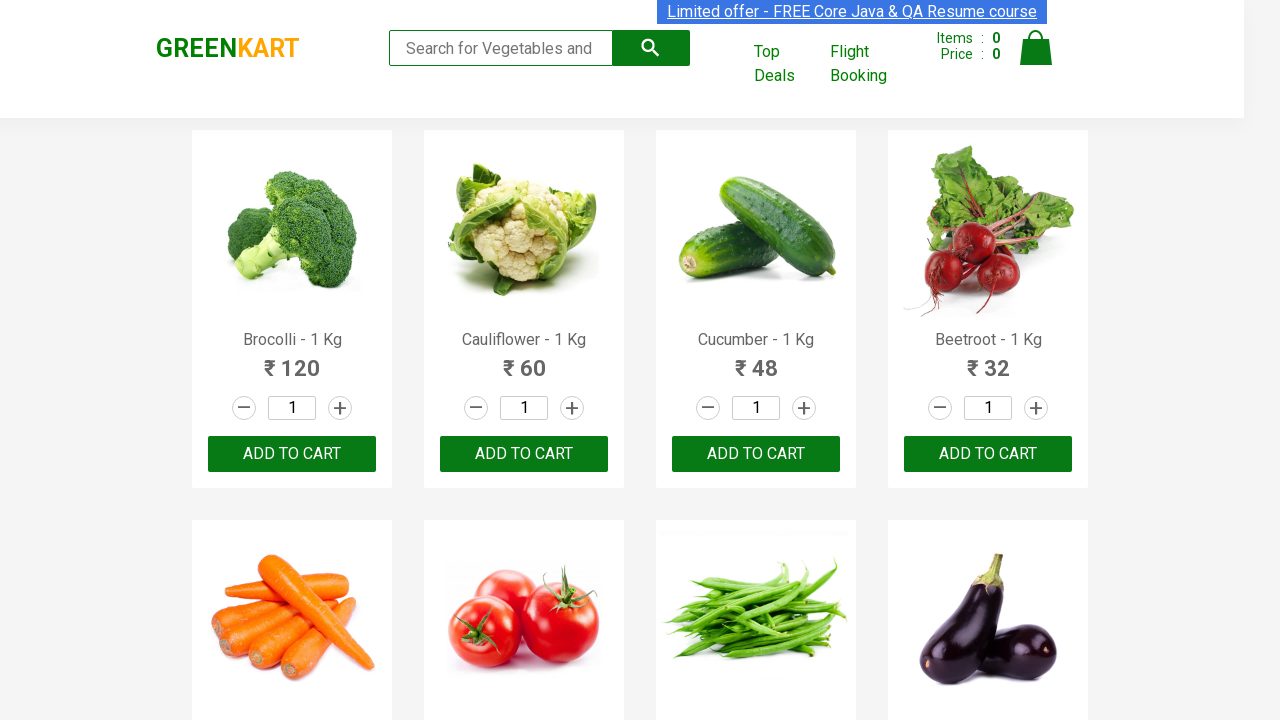

Retrieved all product elements from the page
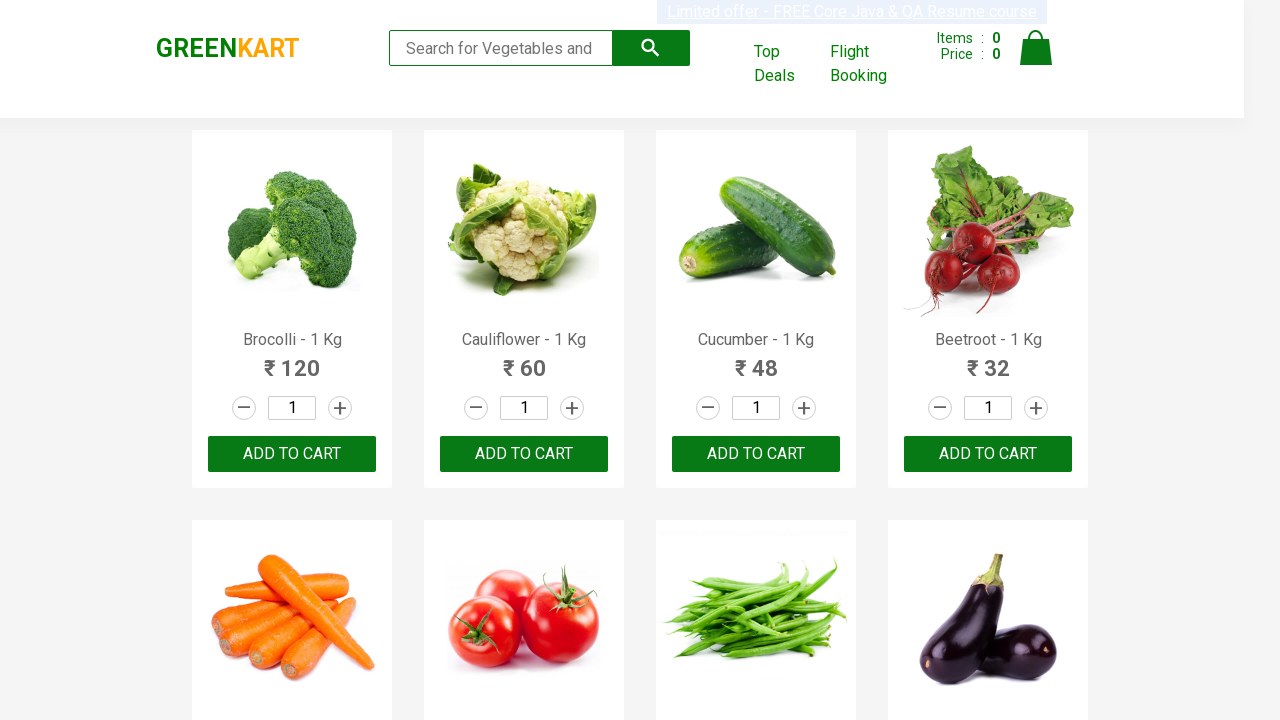

Clicked Add to Cart button for Brocolli
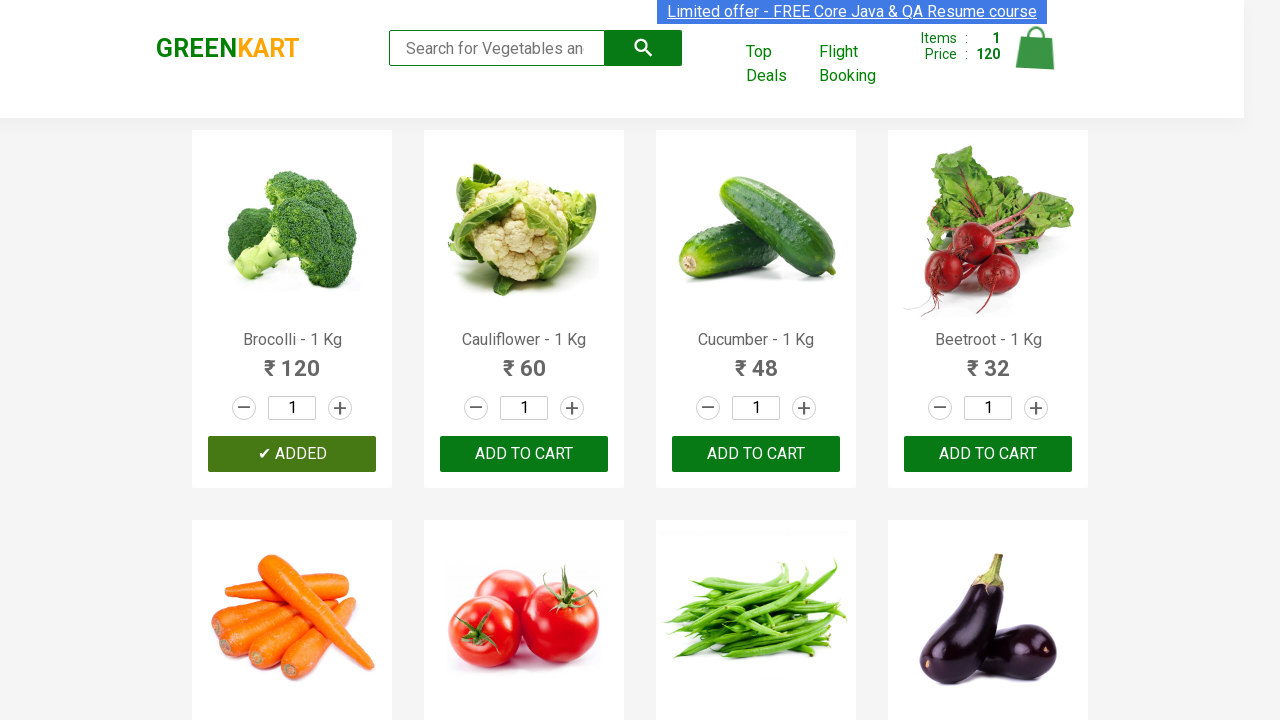

Clicked Add to Cart button for Cucumber
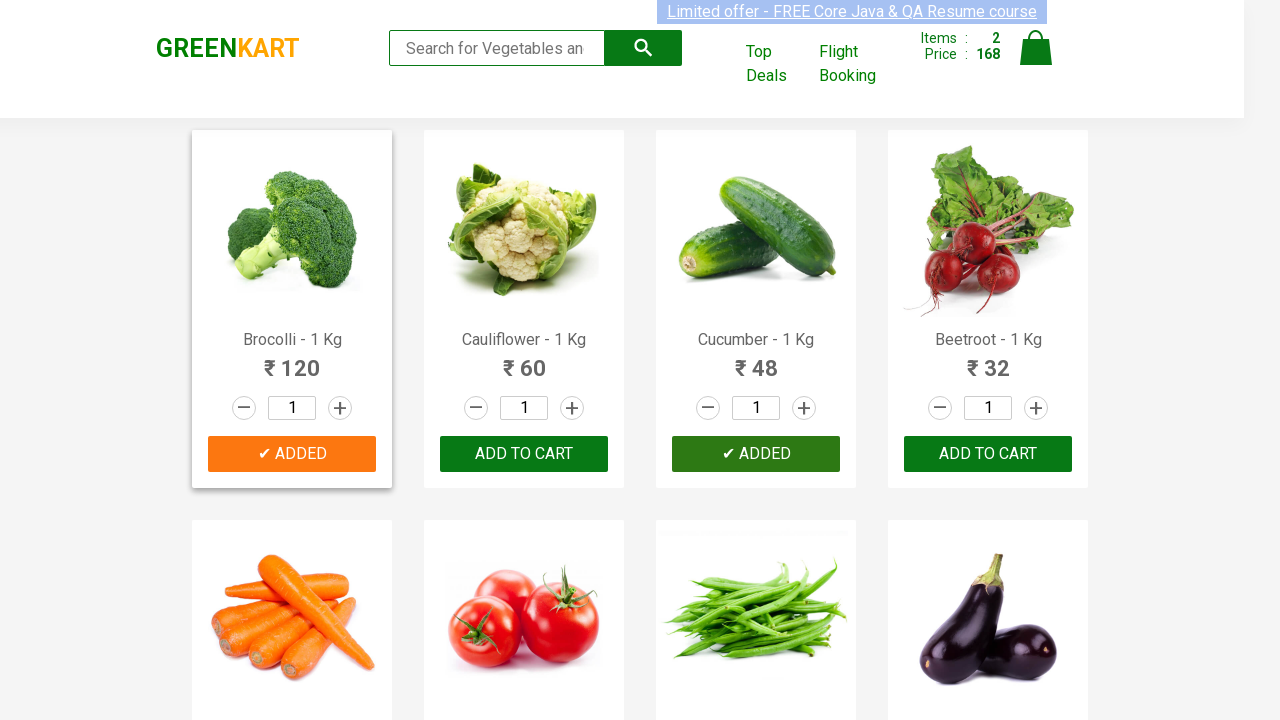

Clicked Add to Cart button for Beetroot
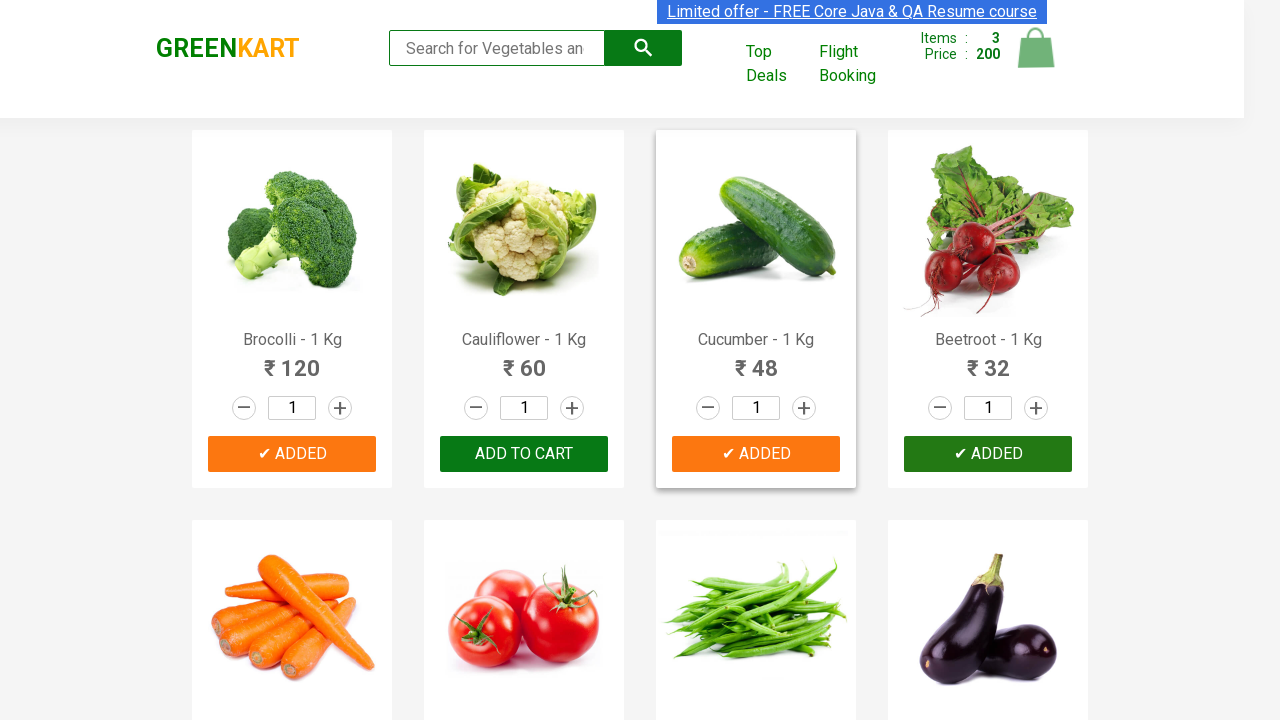

Clicked Add to Cart button for Carrot
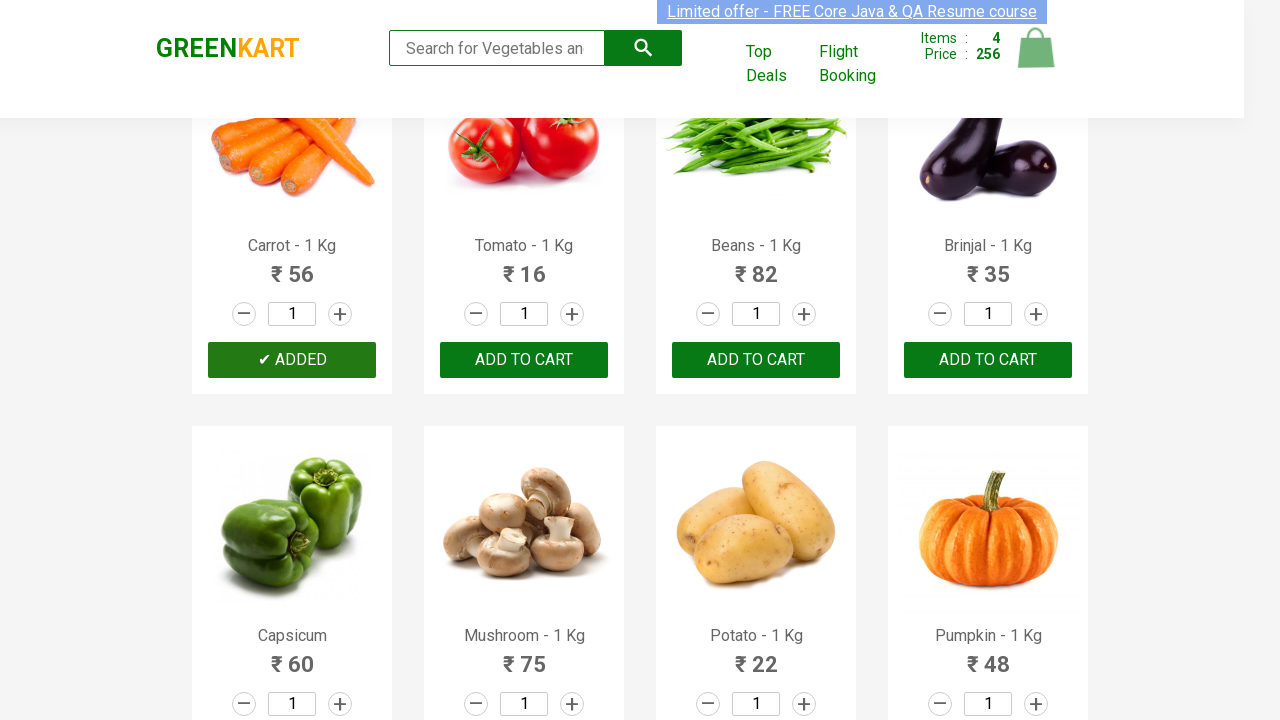

Successfully added all 4 items to cart
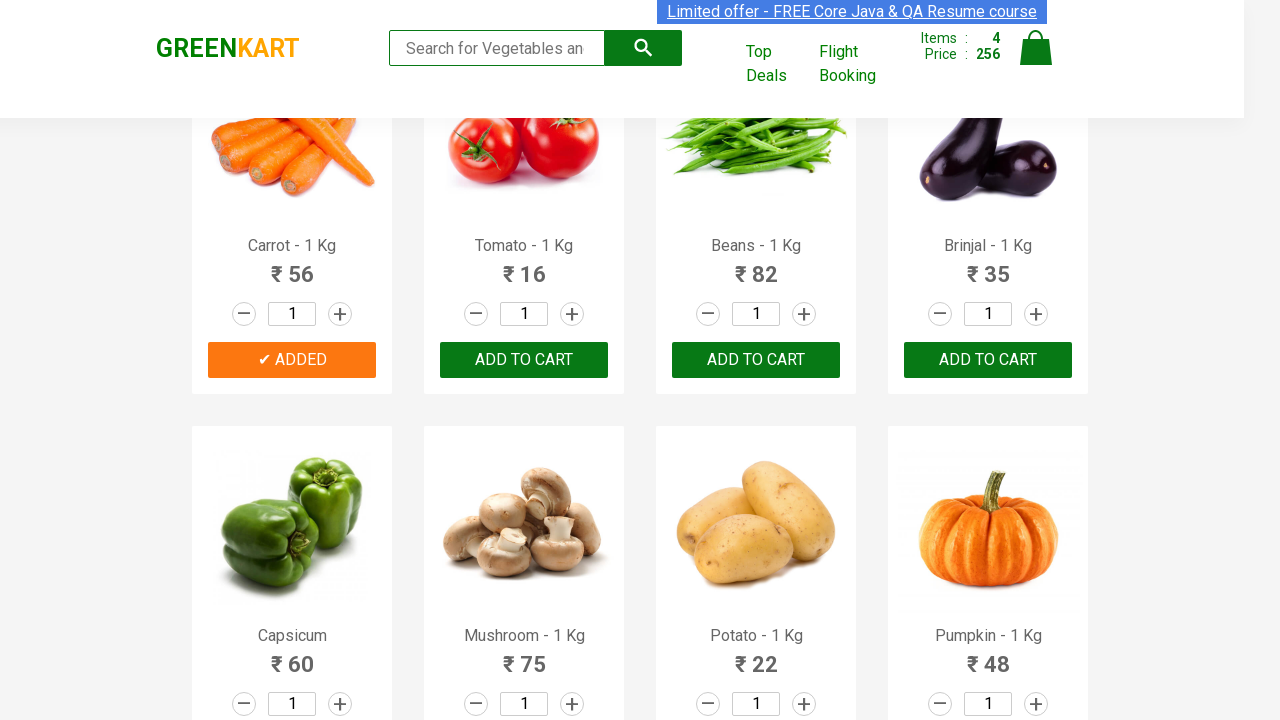

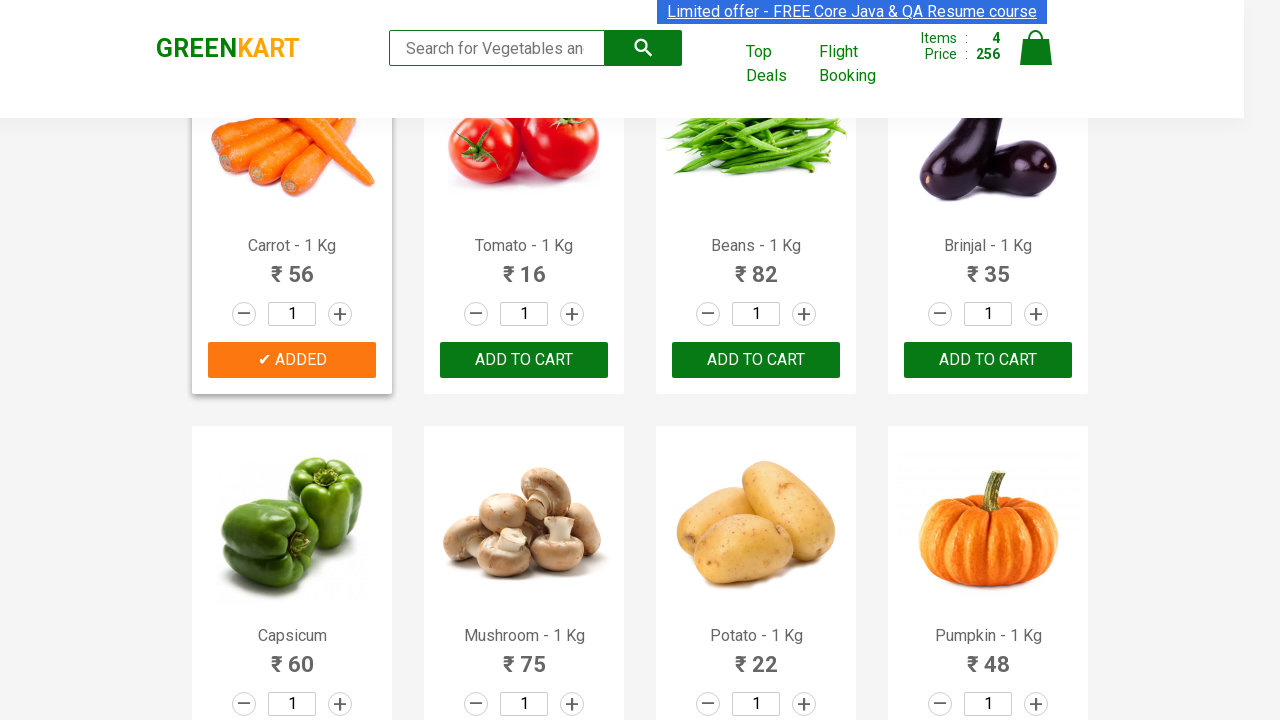